Tests a text-to-speech web application by selecting a British English voice from a dropdown, entering text into a textarea, and clicking the play button to generate speech.

Starting URL: https://ttsmp3.com/text-to-speech/British%20English/

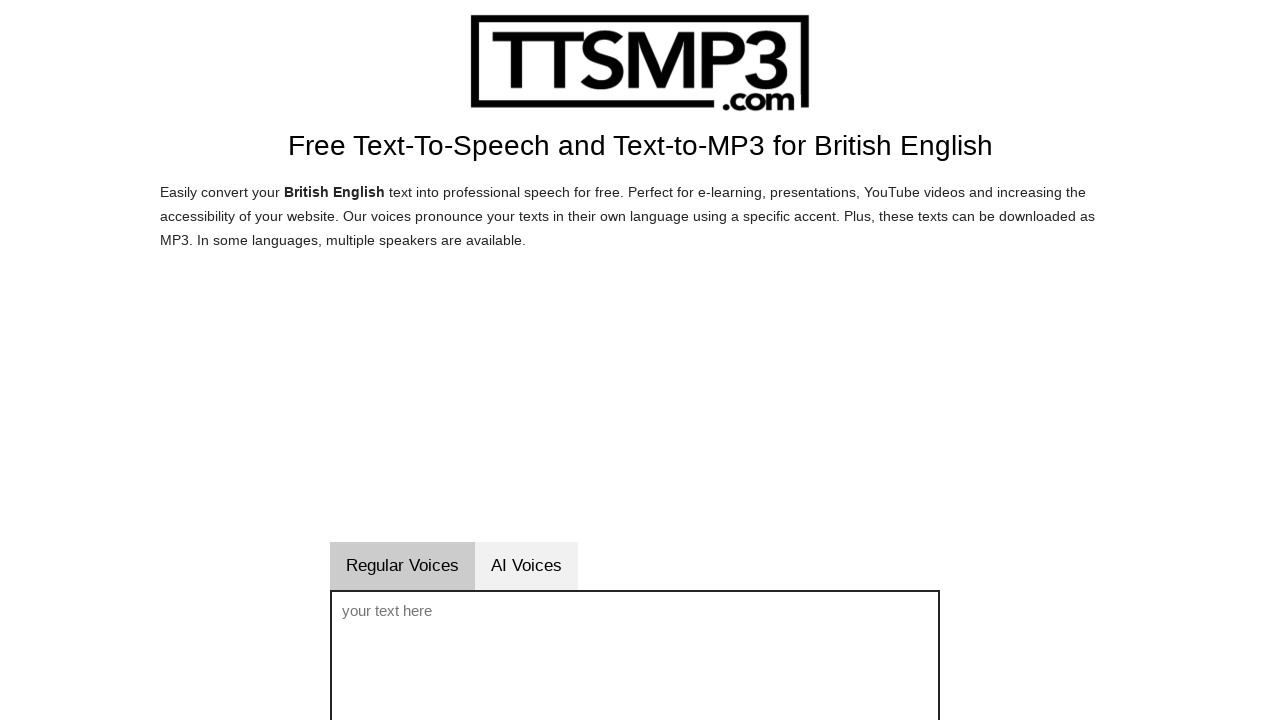

Selected British English / Brian voice from dropdown on select
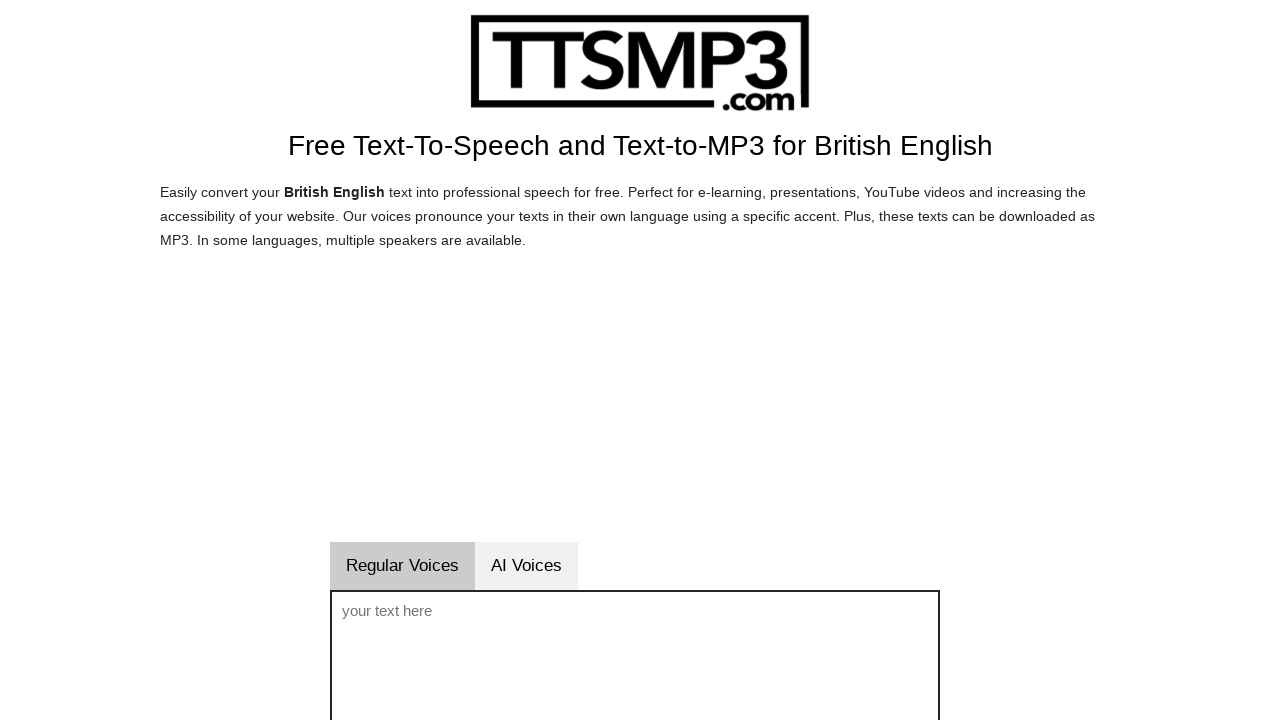

Entered text into textarea: 'Hello, this is a test message for the text to speech converter.' on form textarea
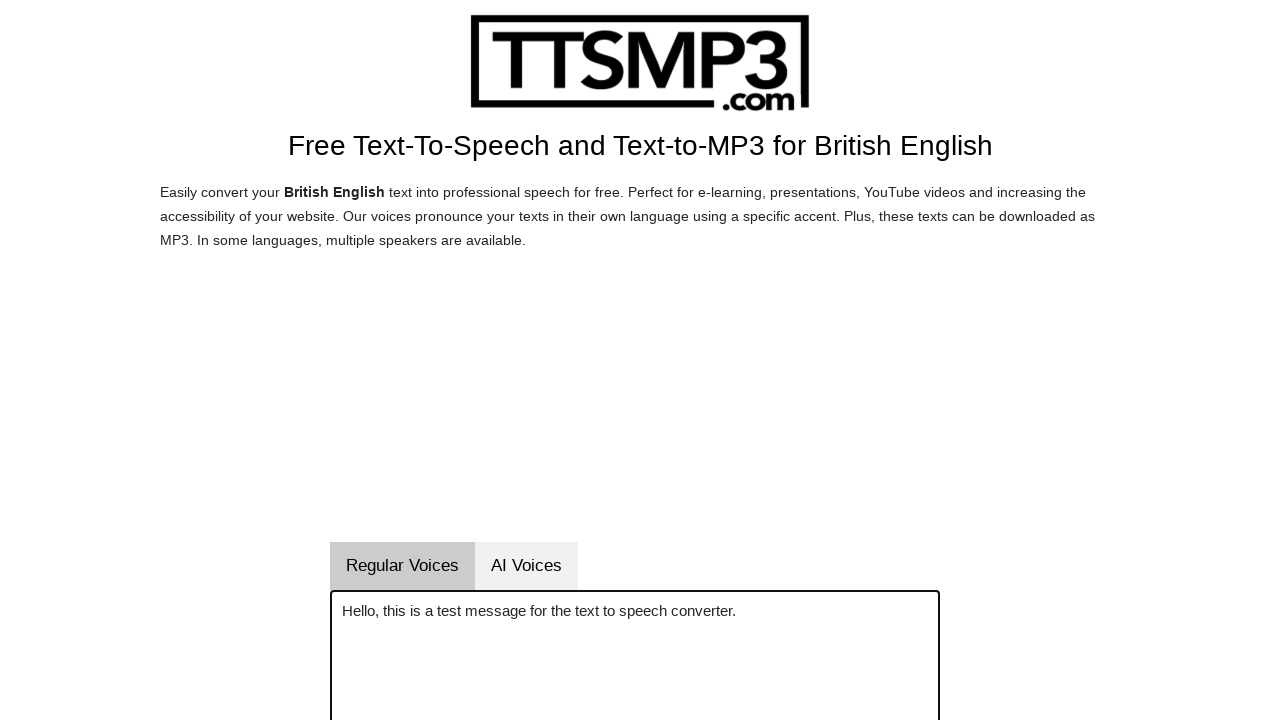

Clicked play/speak button to generate speech at (694, 360) on #vorlesenbutton
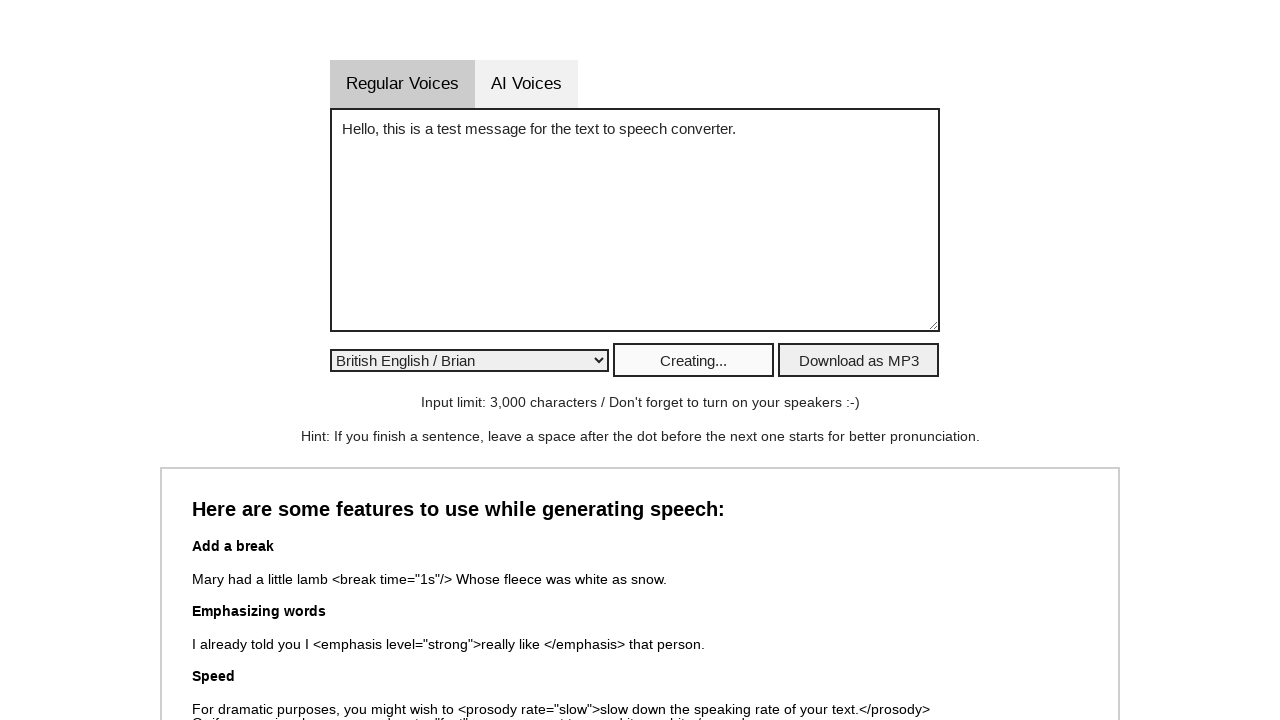

Cleared textarea on form textarea
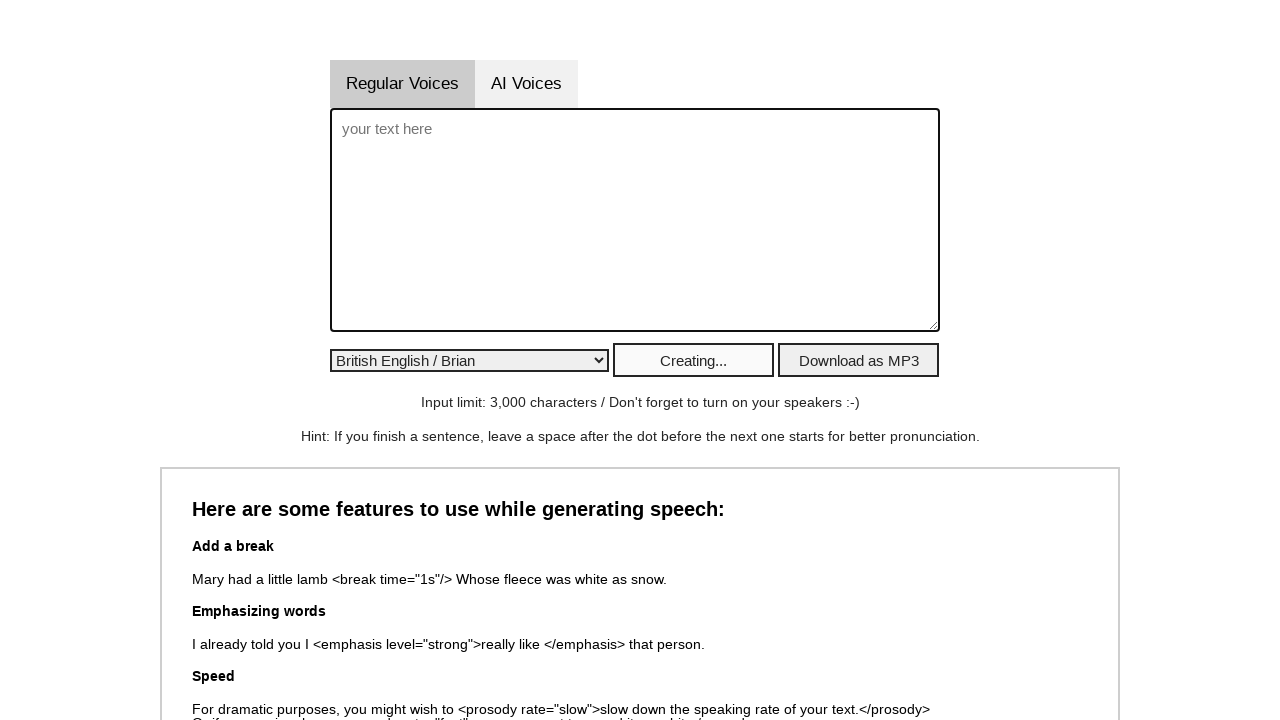

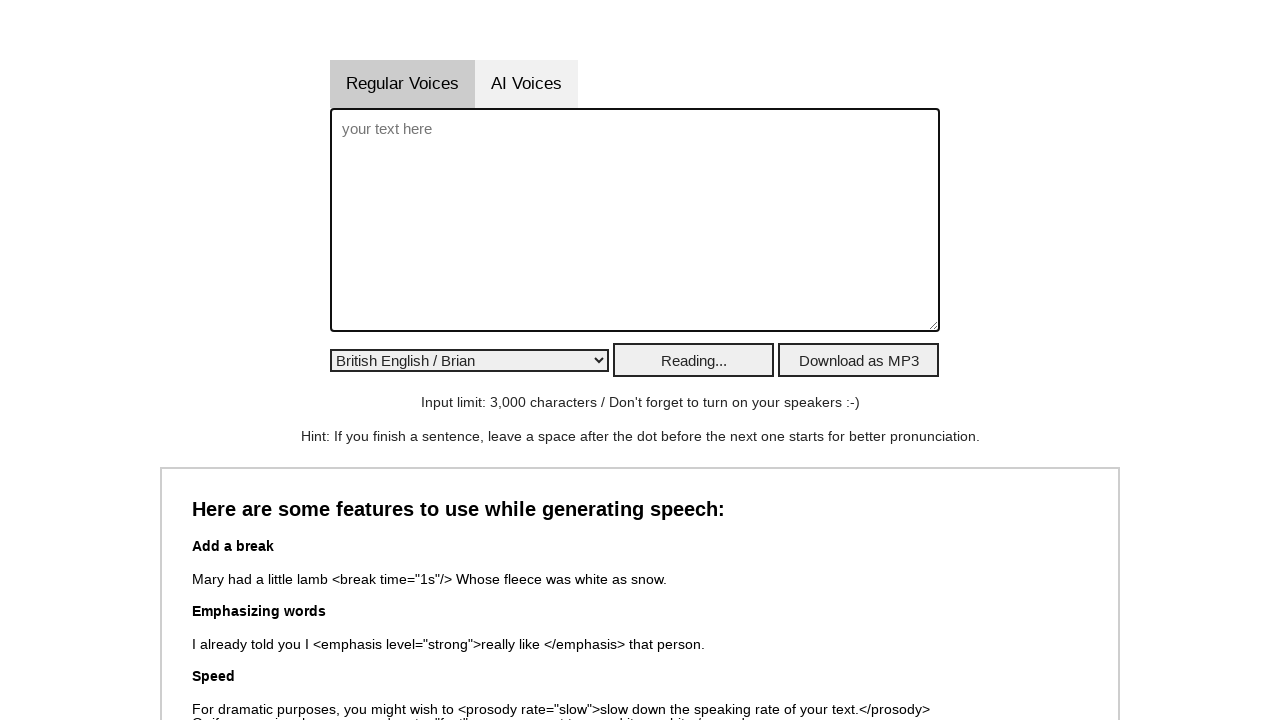